Tests a form that calculates the sum of two displayed numbers and selects the result from a dropdown menu before submitting

Starting URL: https://suninjuly.github.io/selects1.html

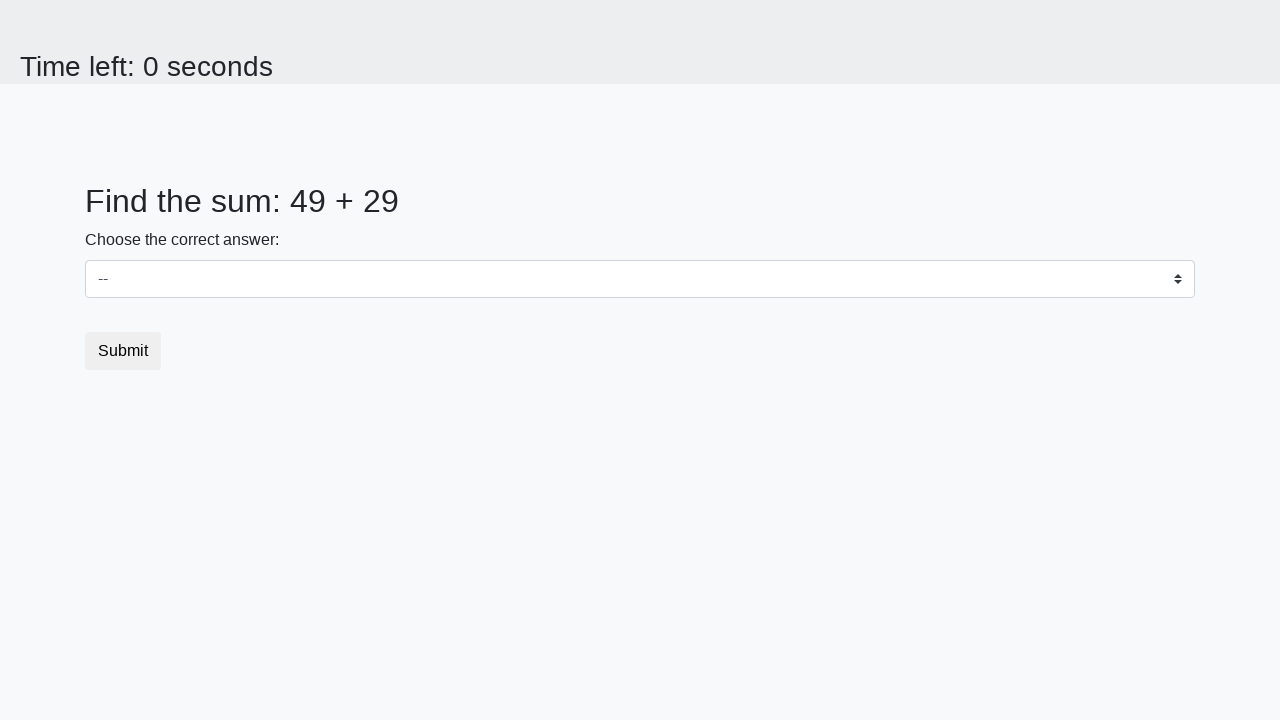

Retrieved first number from page
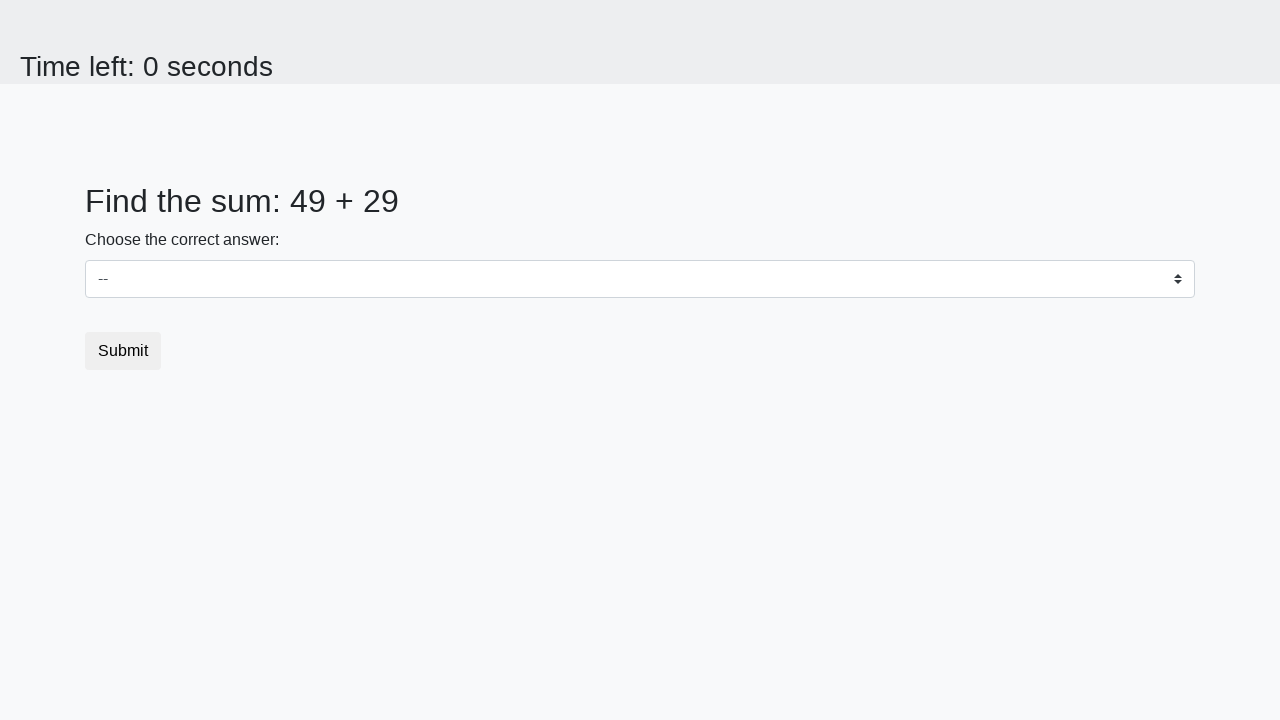

Retrieved second number from page
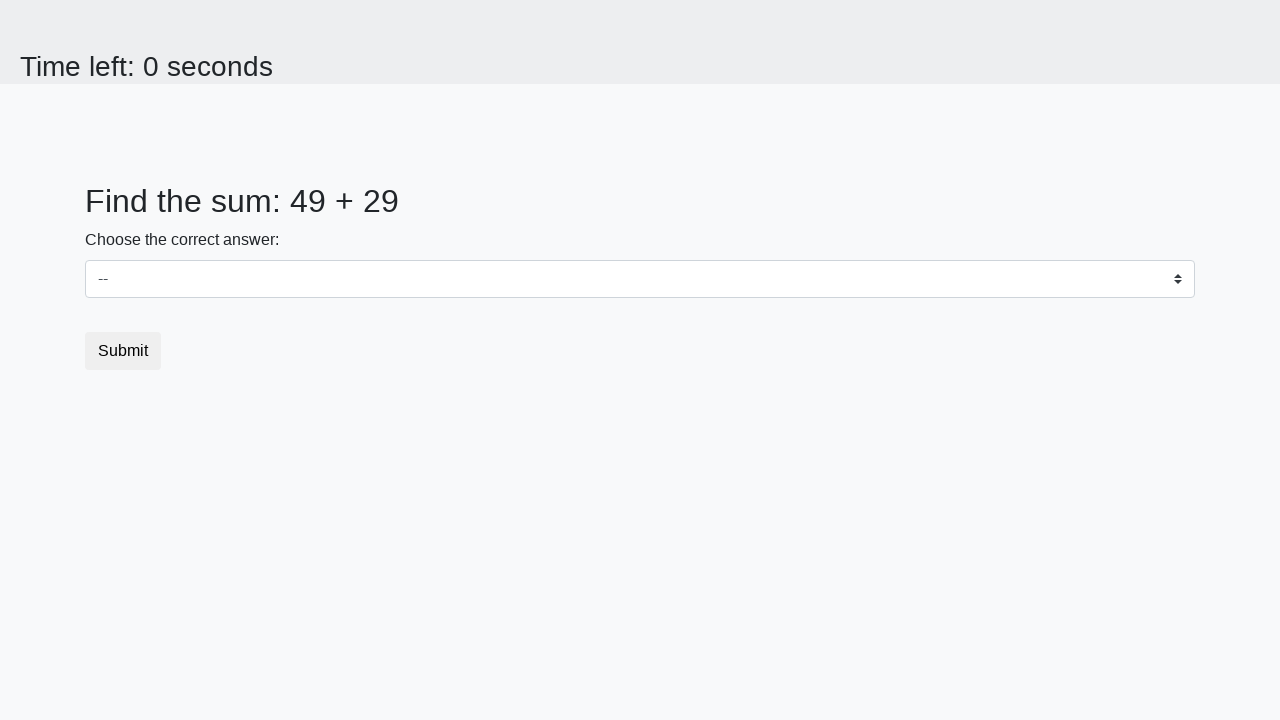

Calculated sum: 49 + 29 = 78
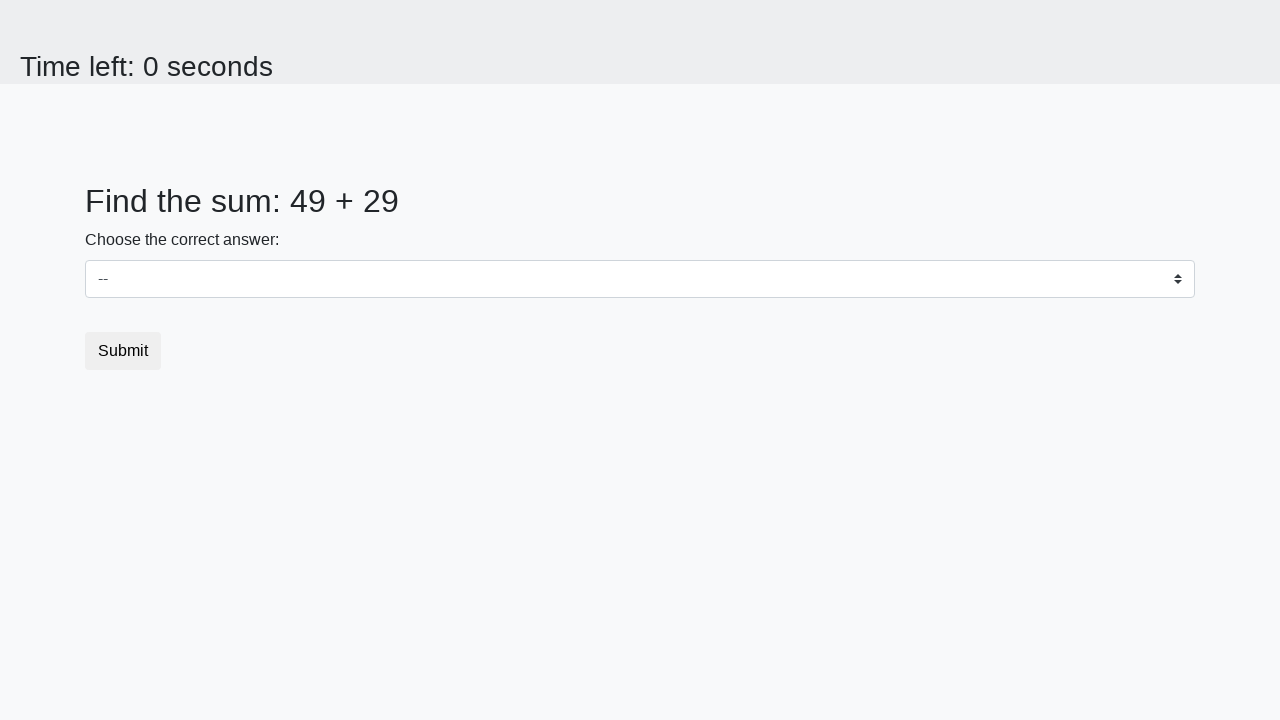

Selected 78 from dropdown menu on #dropdown
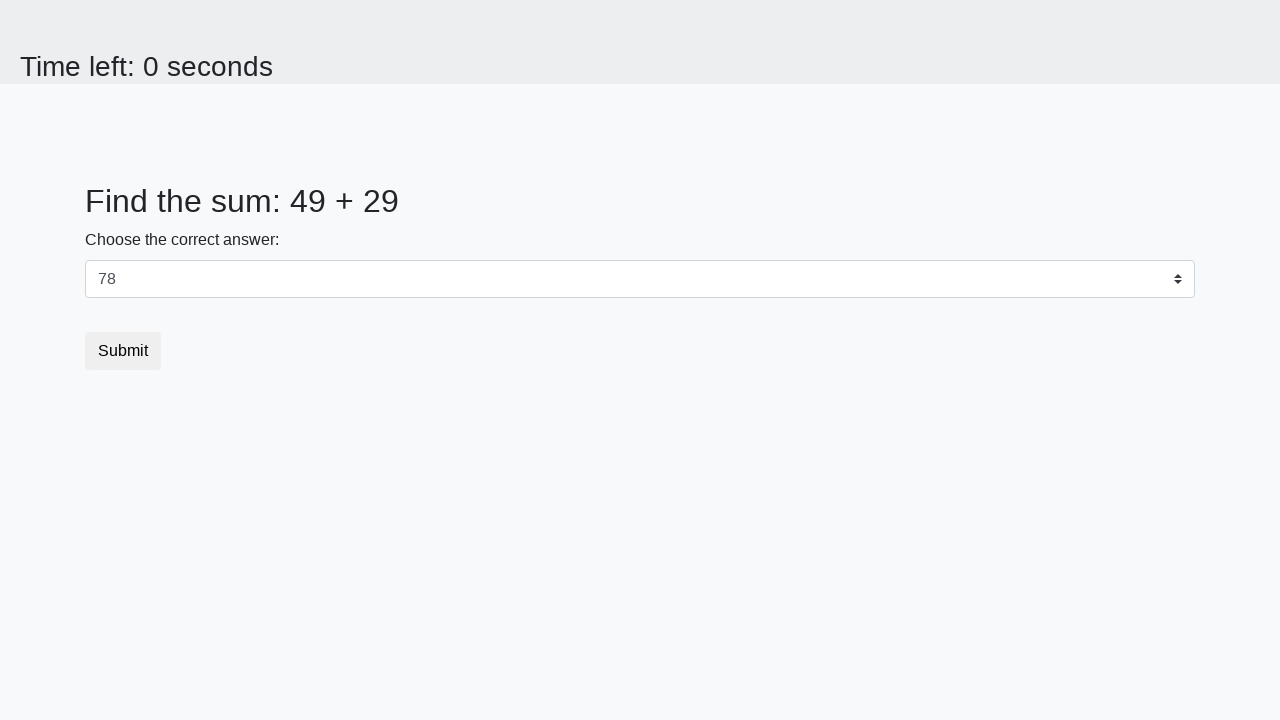

Clicked submit button to complete form at (123, 351) on button[type='submit']
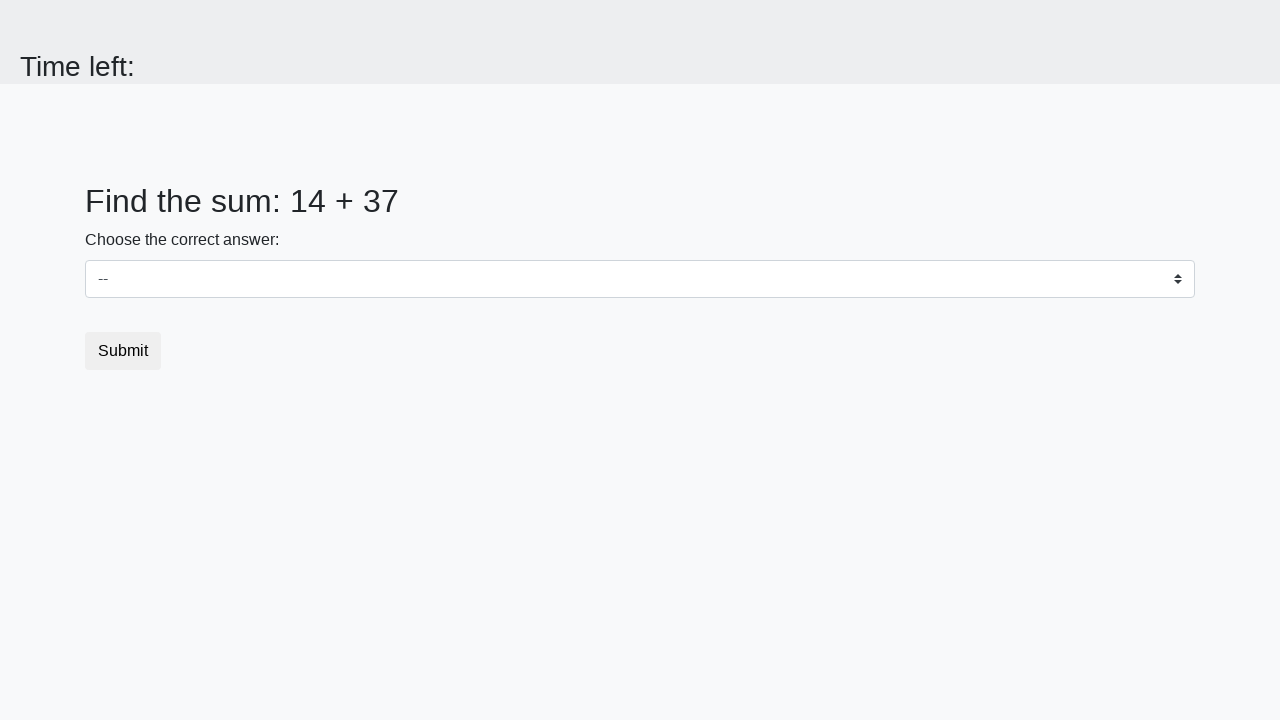

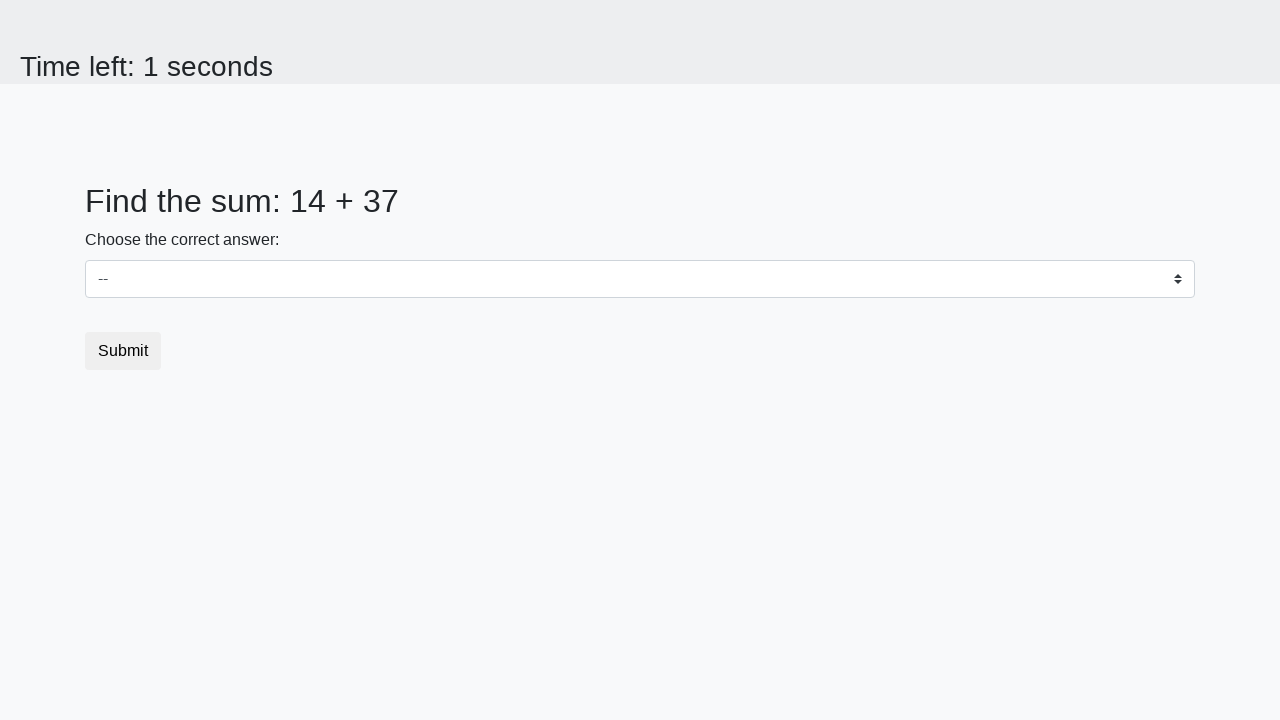